Tests double-click functionality by double-clicking a button and verifying the confirmation message

Starting URL: https://demoqa.com/buttons

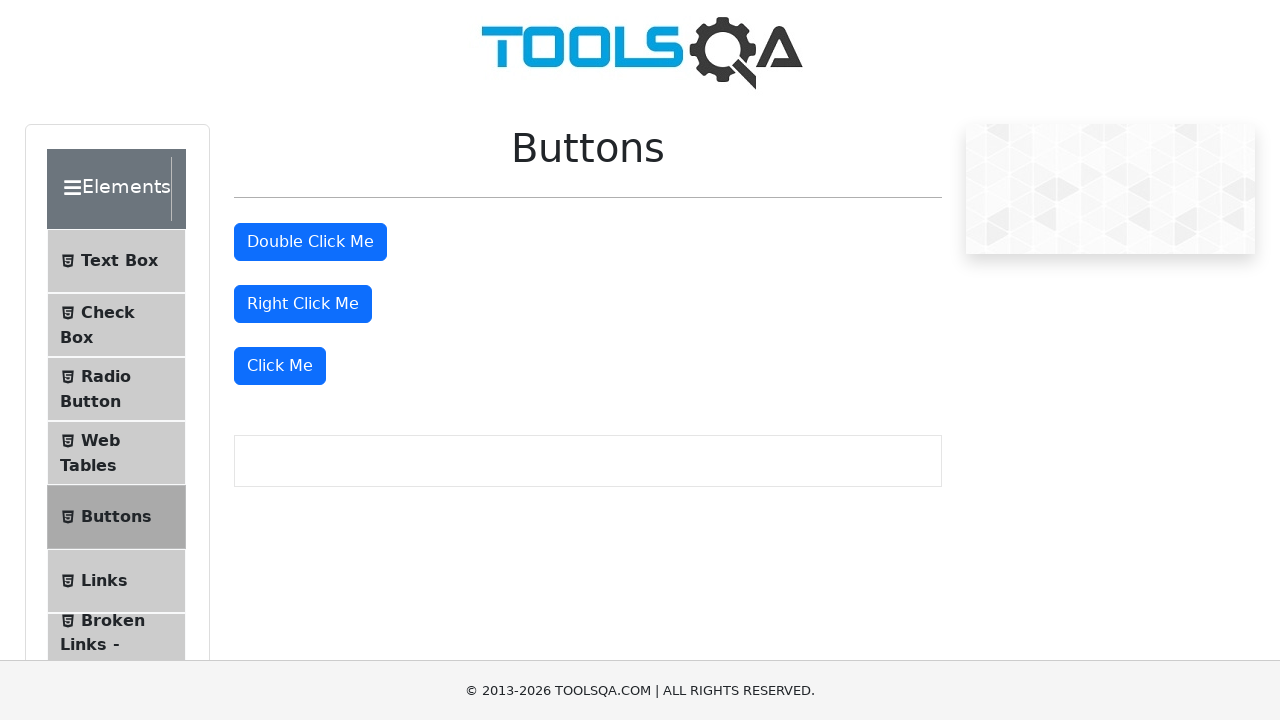

Double-clicked the double click button at (310, 242) on #doubleClickBtn
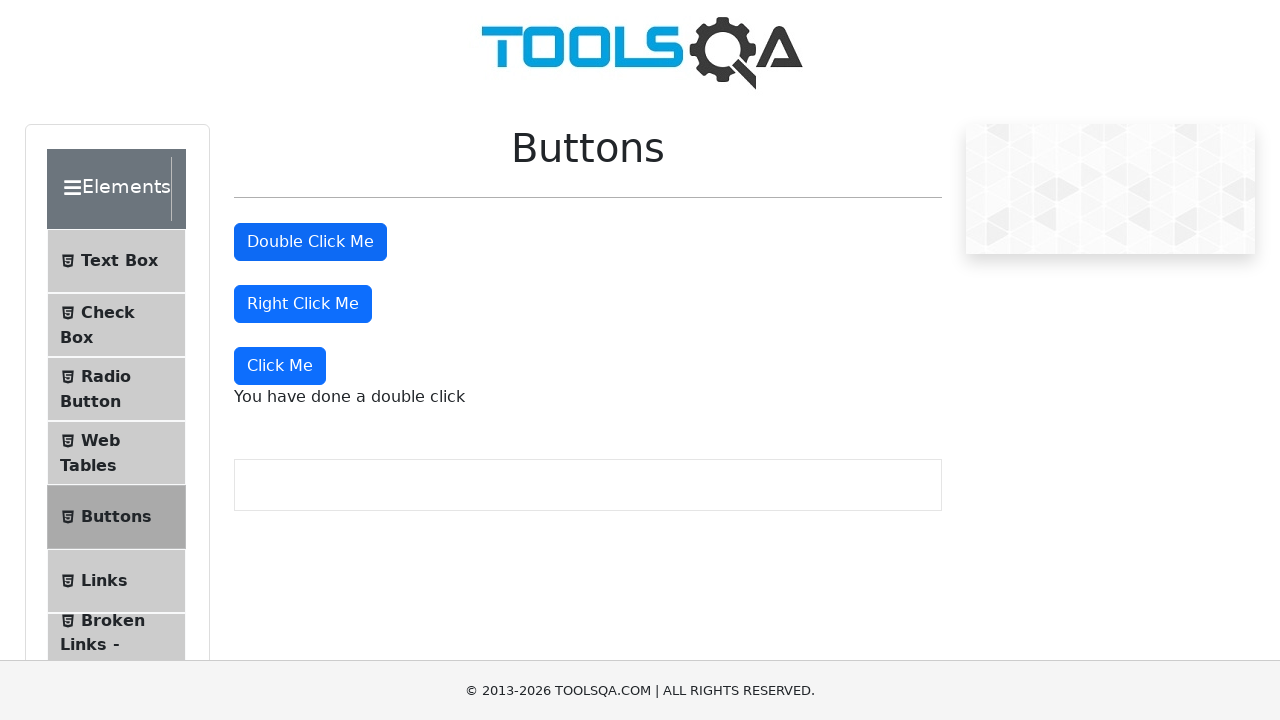

Double-click confirmation message appeared
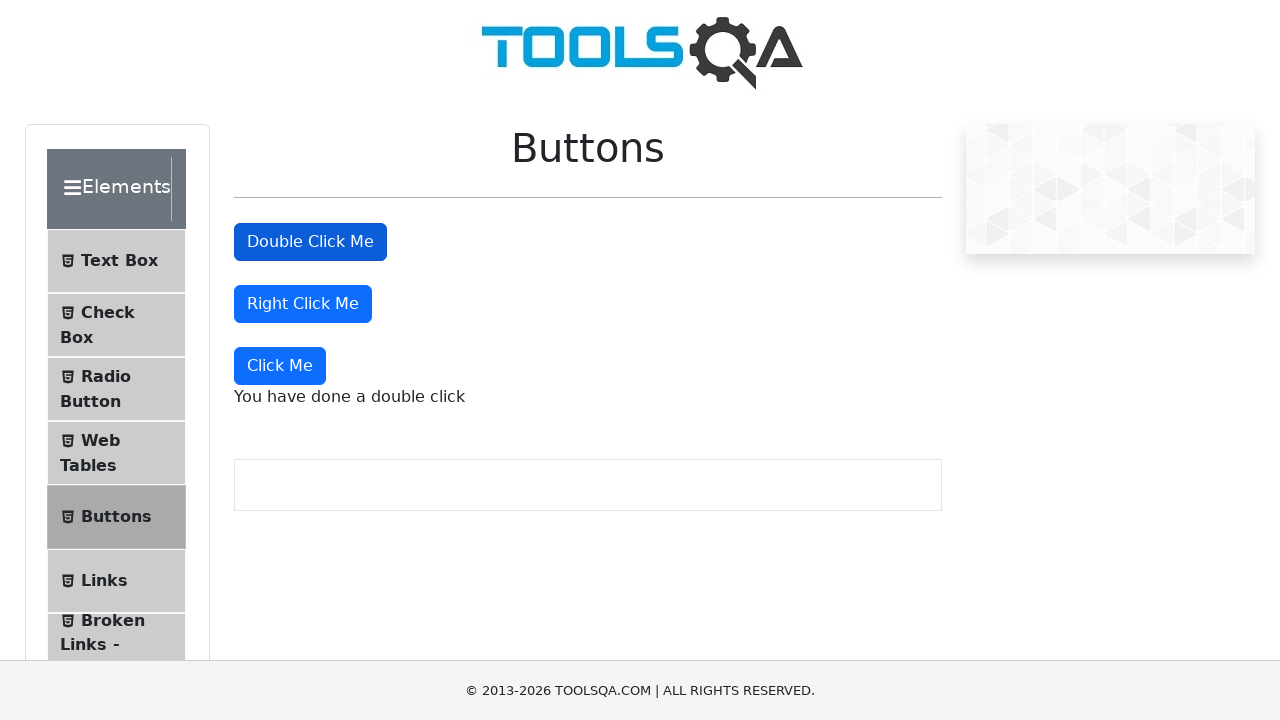

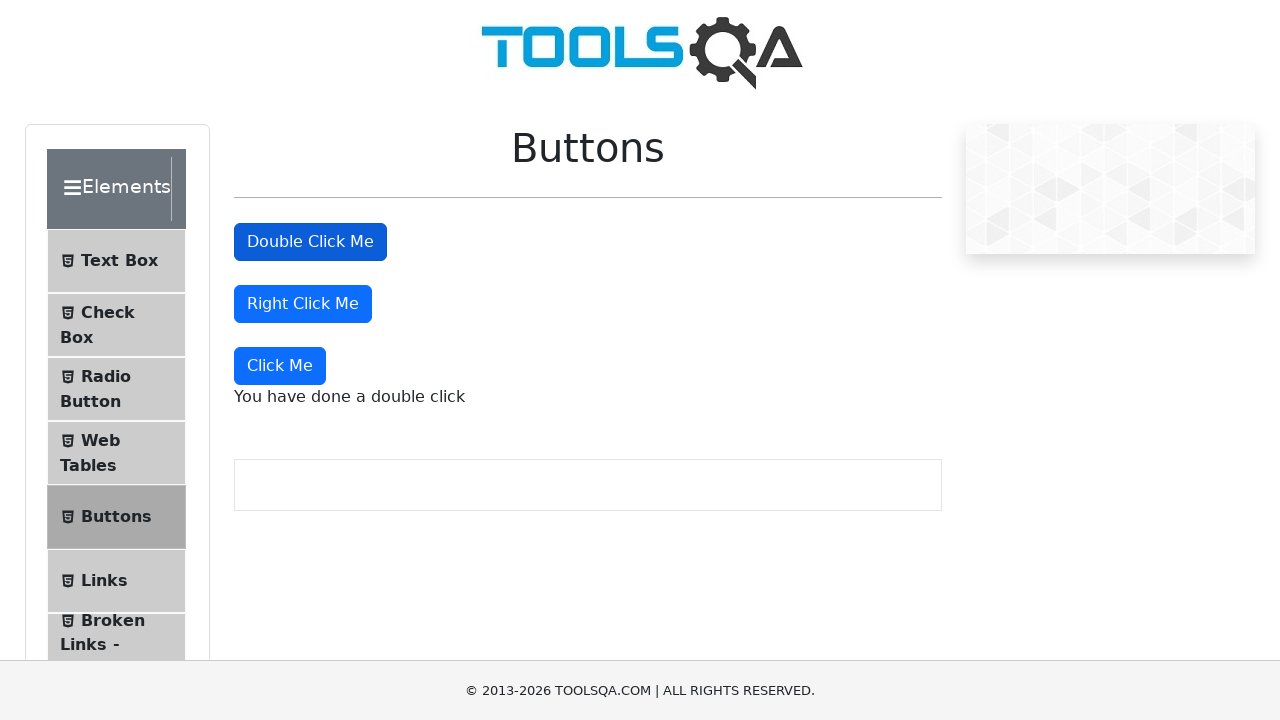